Tests adding a Samsung Galaxy S6 product to cart on an e-commerce site, accepting the alert confirmation, and then navigating back to the homepage

Starting URL: https://www.demoblaze.com/index.html

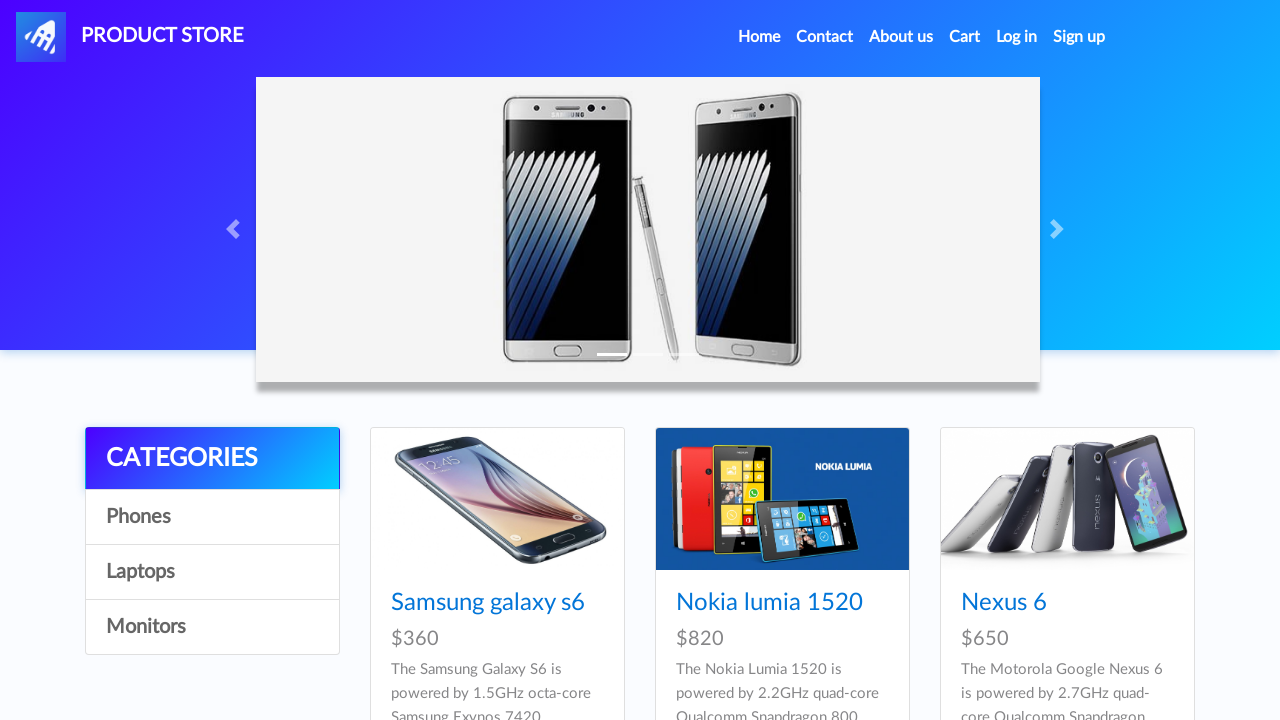

Clicked on Samsung Galaxy S6 product link at (497, 499) on xpath=//a[@href='prod.html?idp_=1']
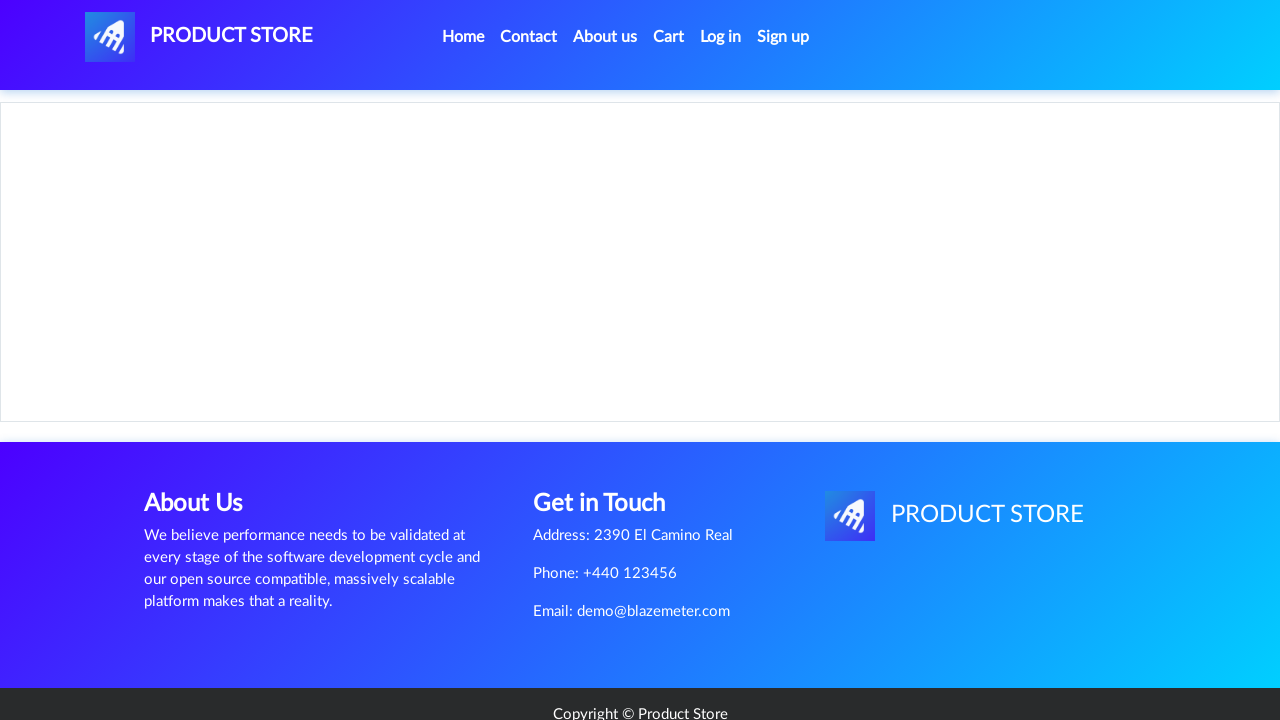

Product page loaded with 'Add to cart' button visible
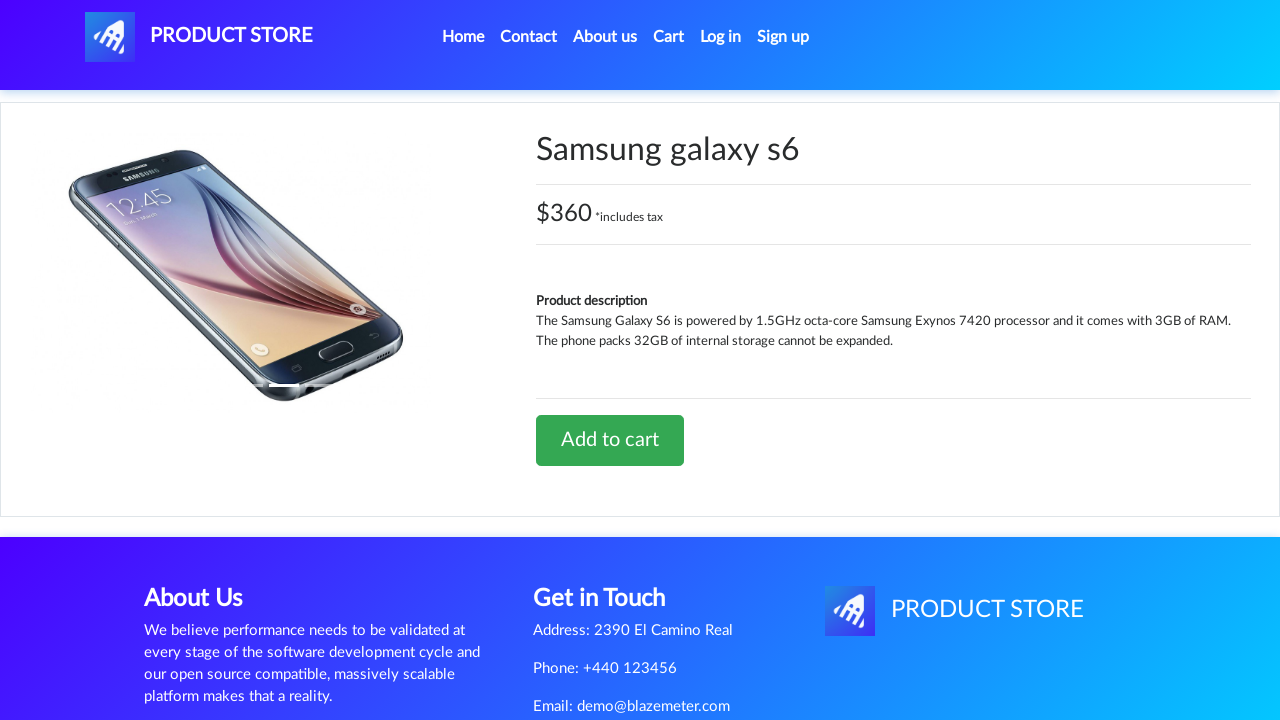

Clicked 'Add to cart' button for Samsung Galaxy S6 at (610, 440) on text=Add to cart
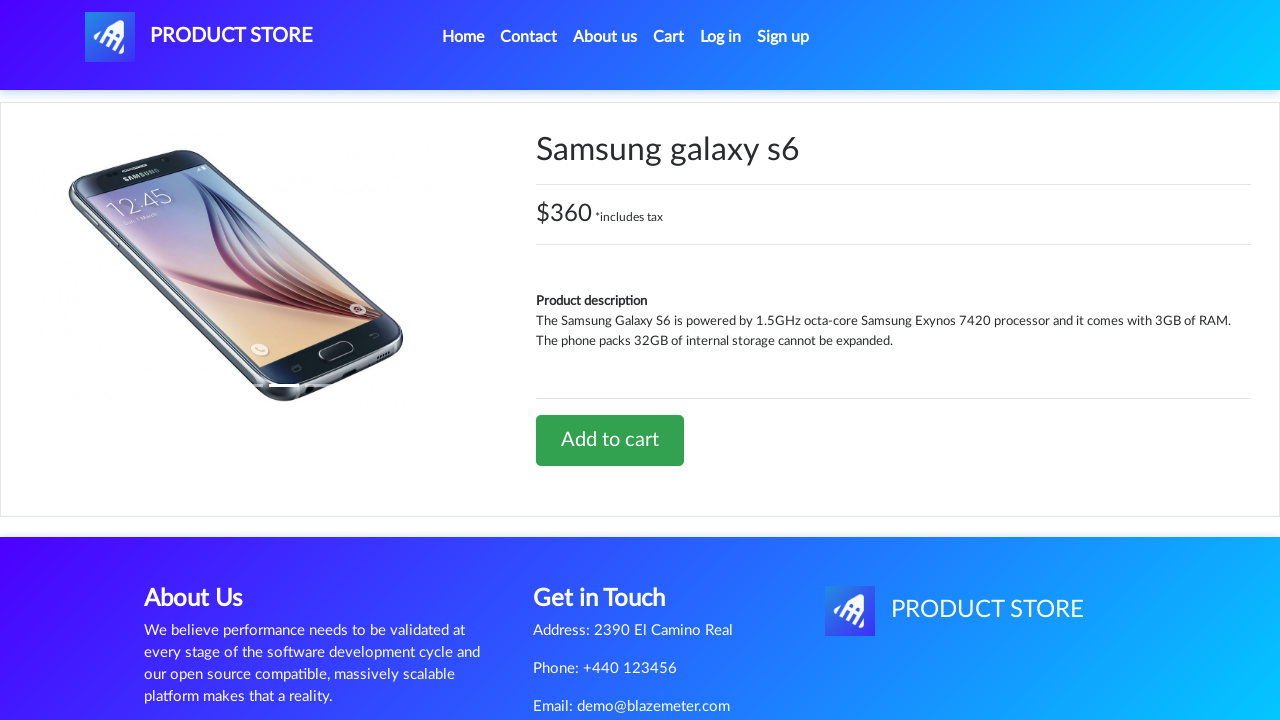

Alert confirmation accepted
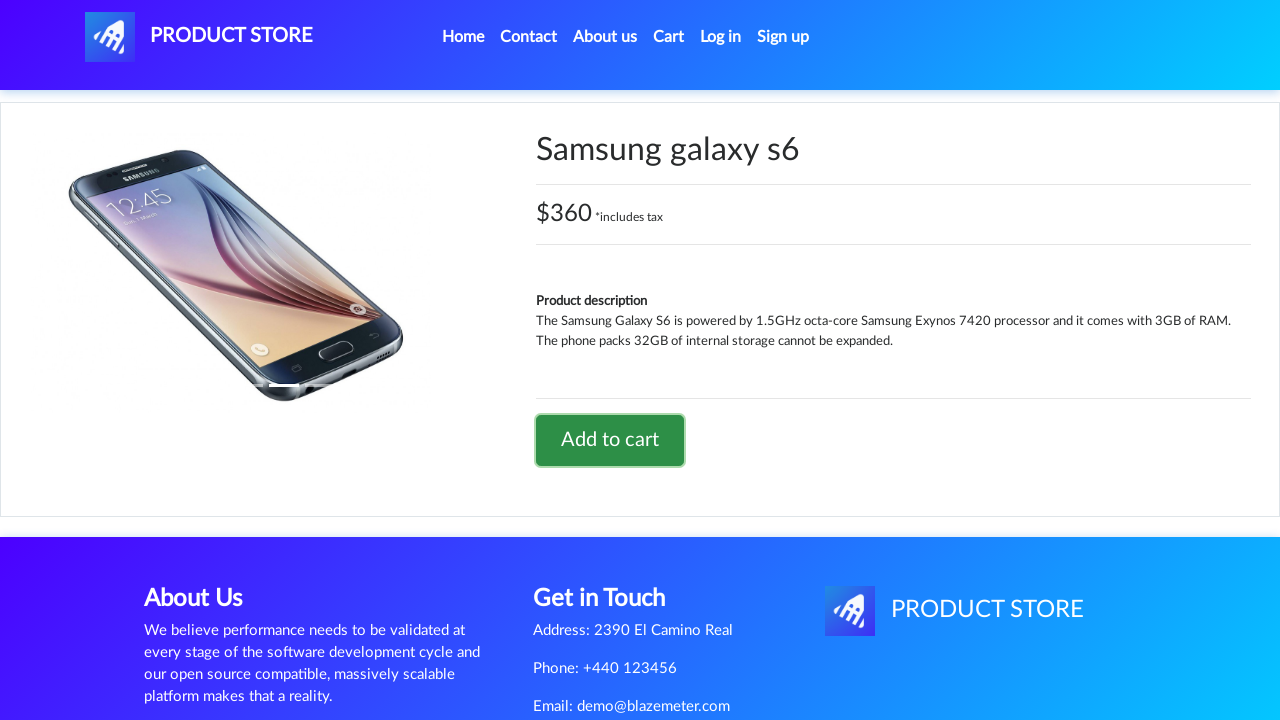

Clicked PRODUCT STORE logo to navigate back to homepage at (199, 37) on #nava
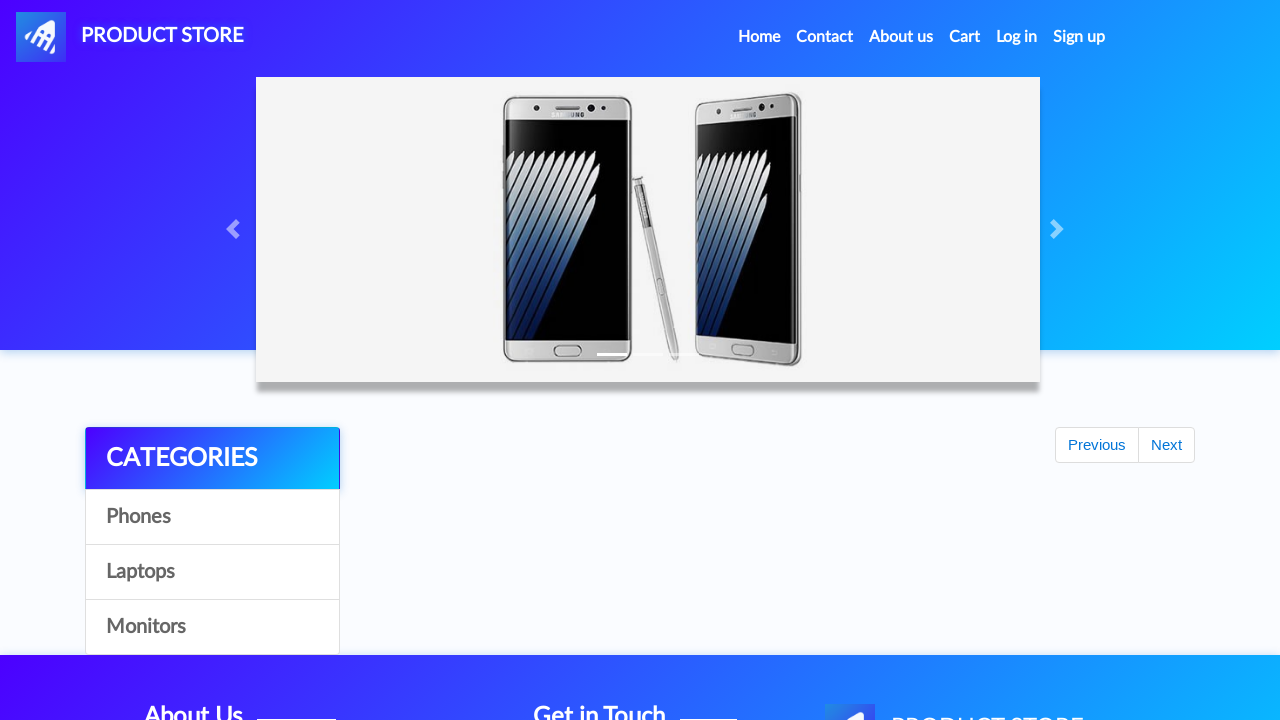

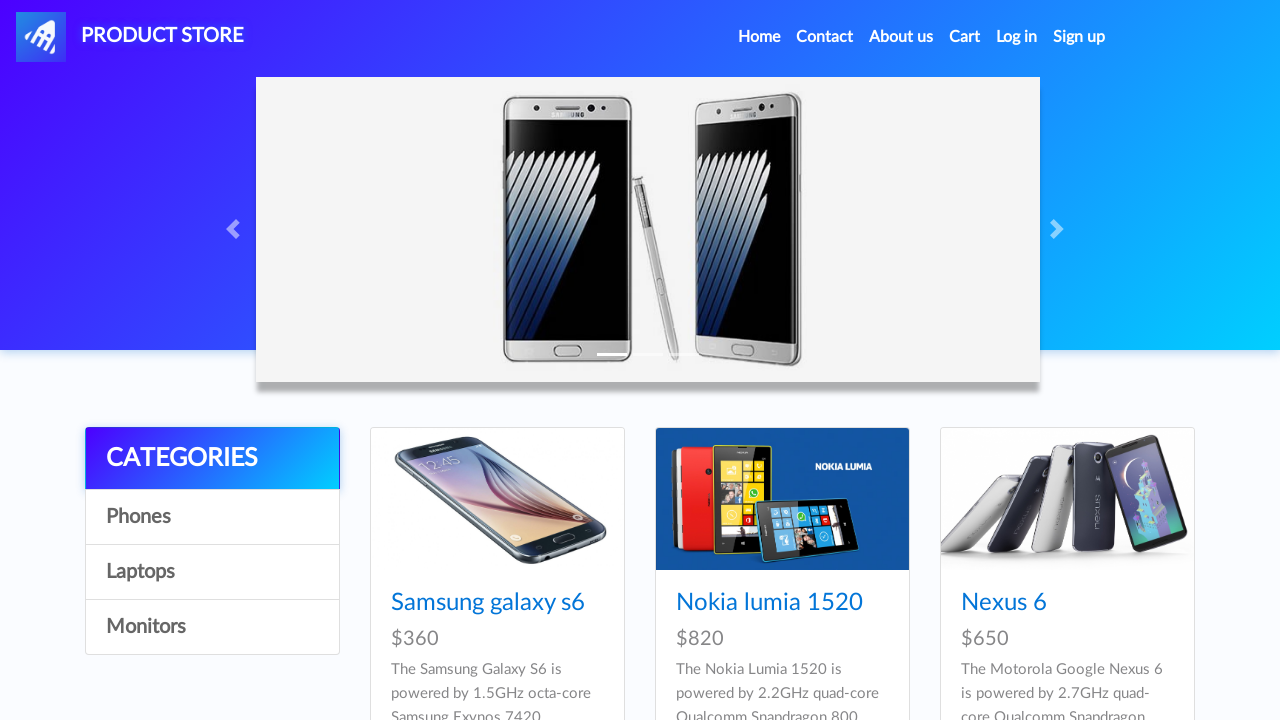